Tests search button focus state before and after clicking

Starting URL: https://webdriver.io

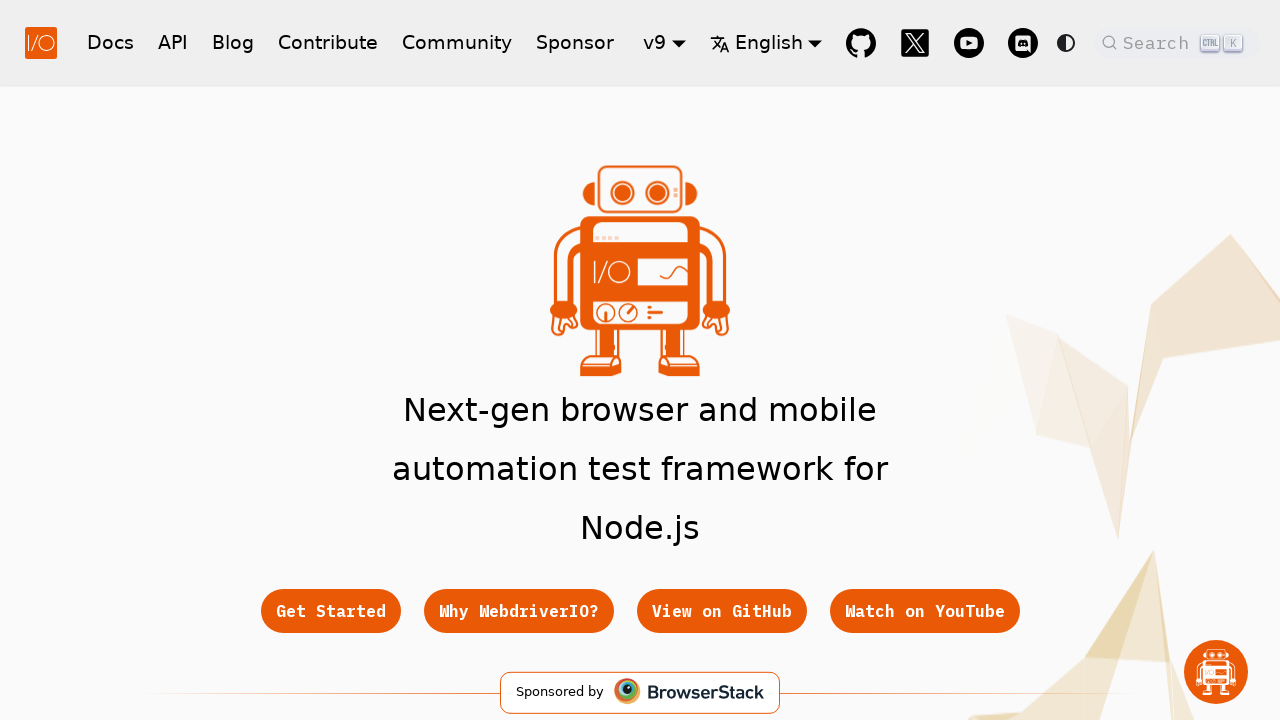

Clicked search button to open search interface at (1177, 42) on .DocSearch.DocSearch-Button
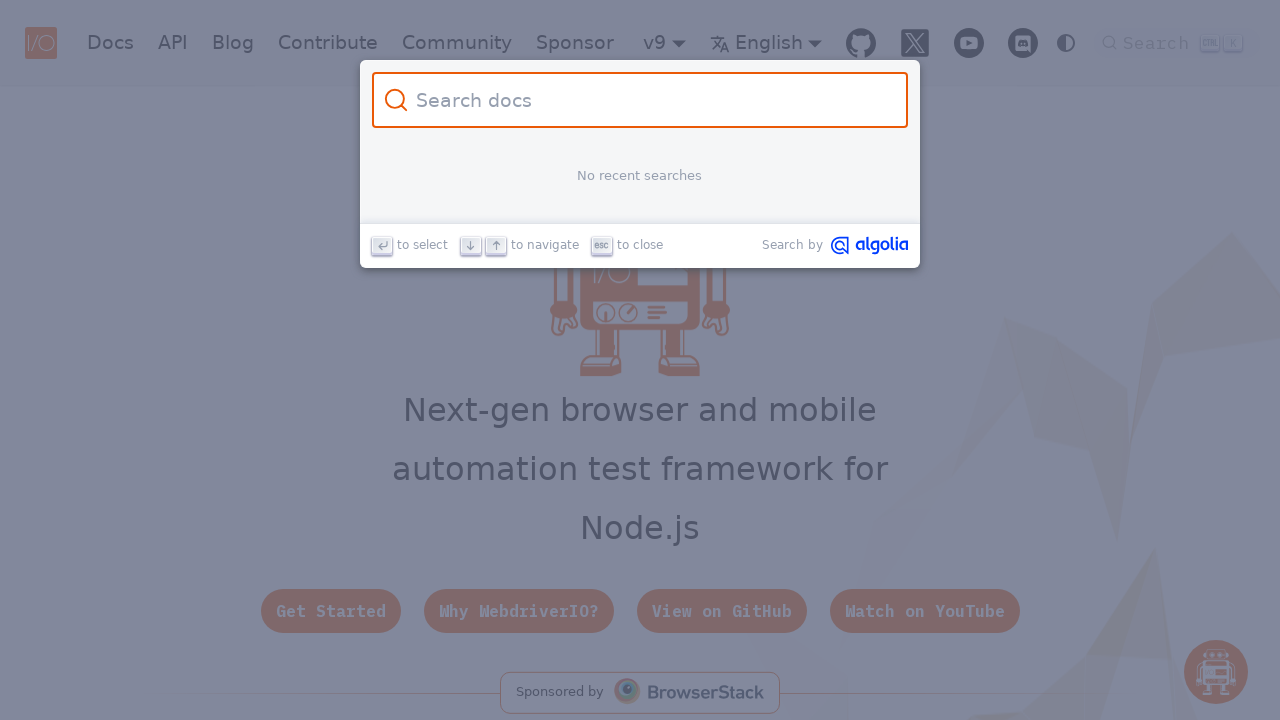

Search input field loaded and is focused
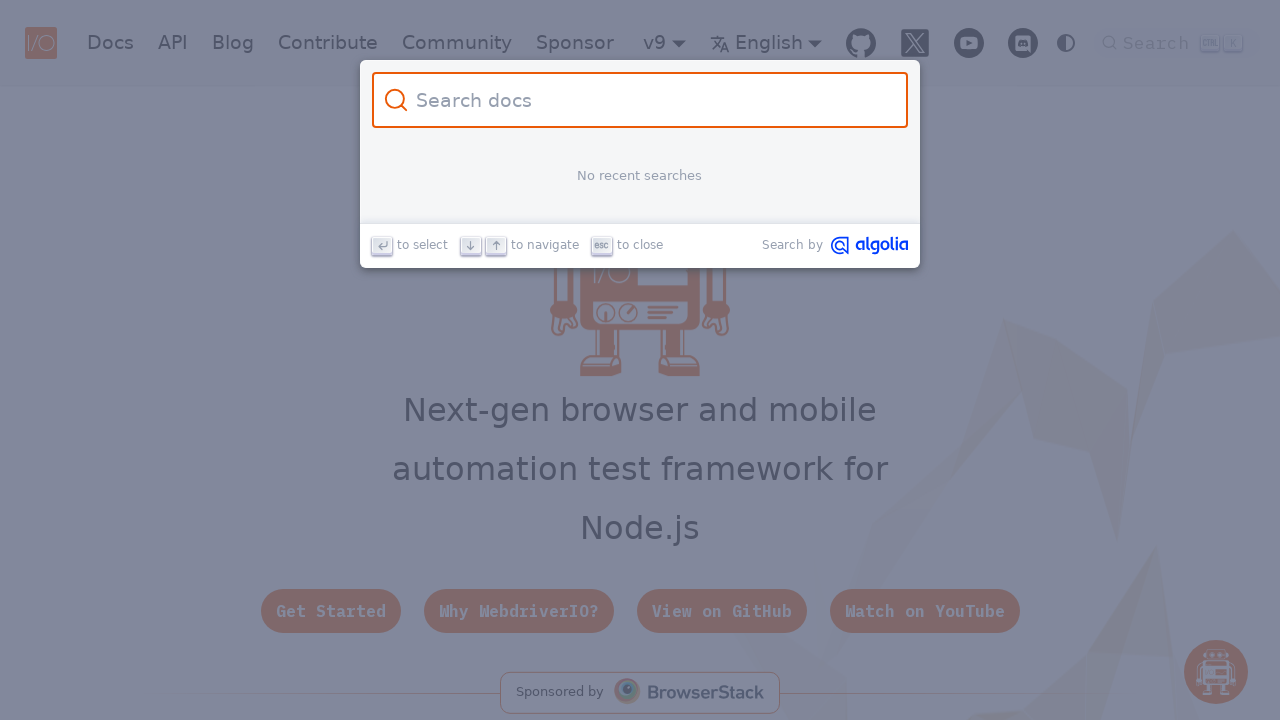

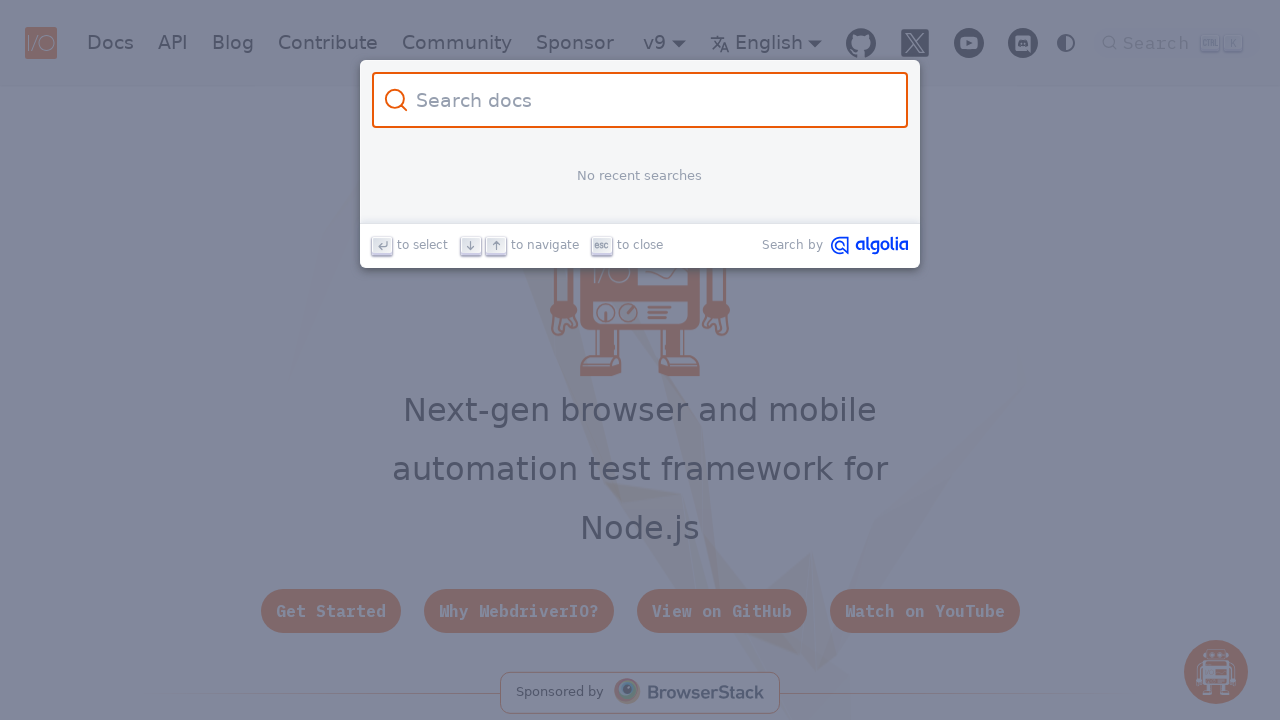